Tests element location using various selector strategies (class, id, link text, name, CSS selector, XPath) by finding and highlighting multiple elements on a demo page.

Starting URL: https://www.ultimateqa.com/simple-html-elements-for-automation/

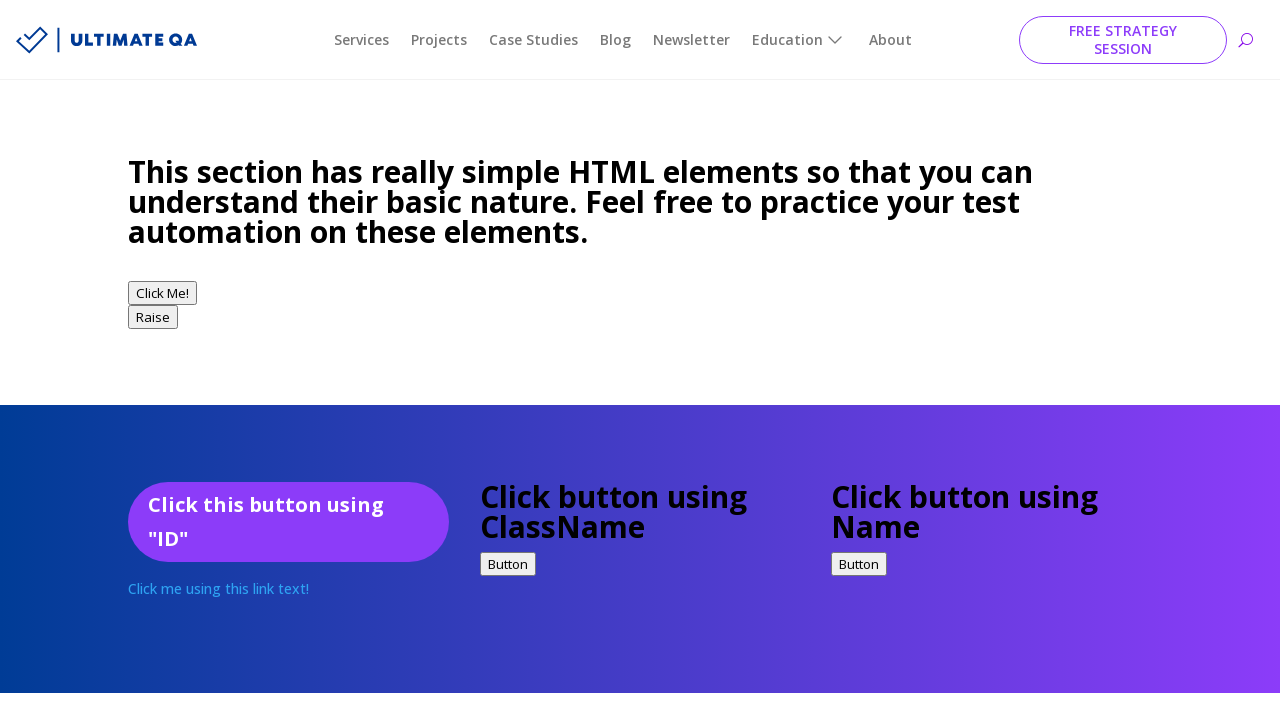

Waited for element with class 'buttonClass' to be present
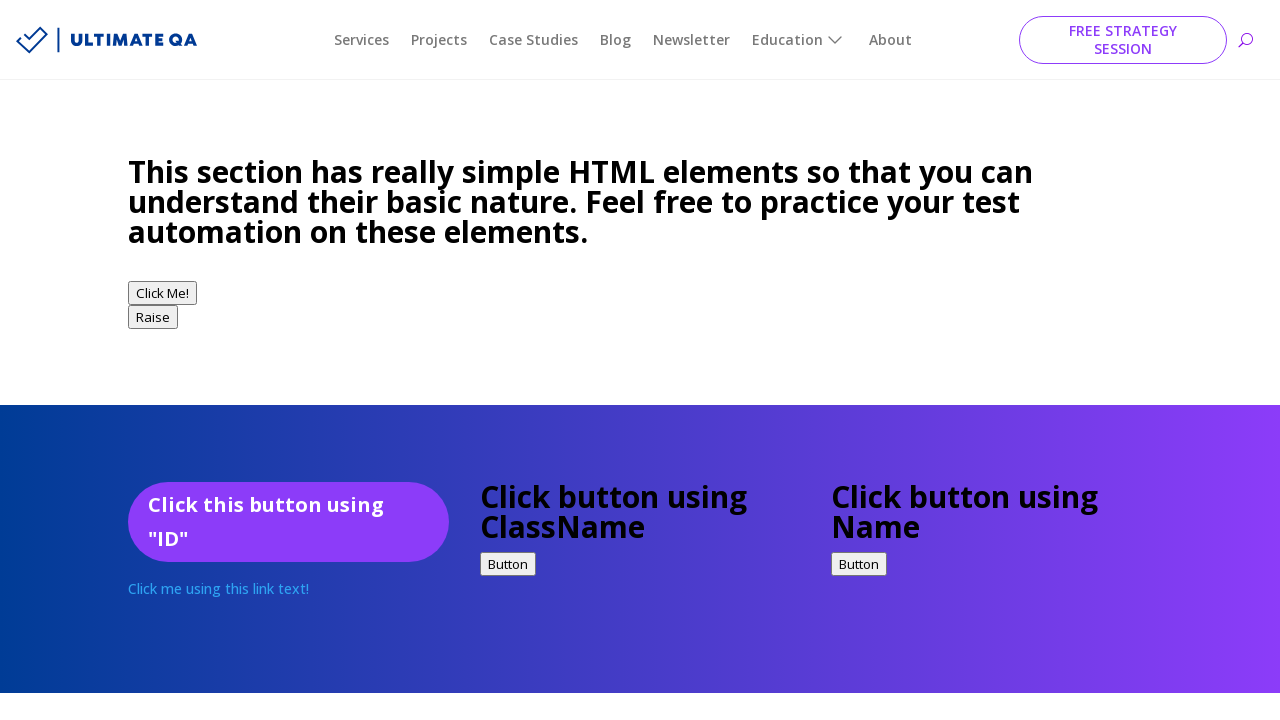

Located and highlighted first element with class 'buttonClass'
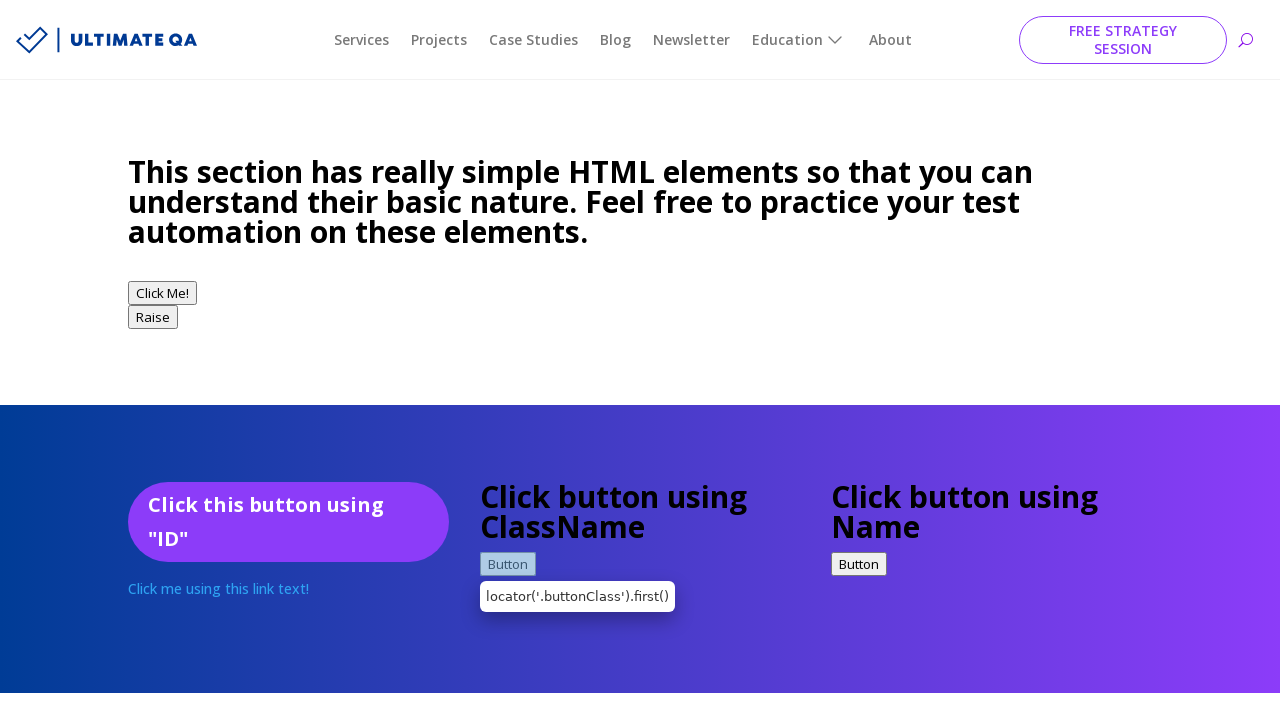

Located and highlighted element with ID 'idExample'
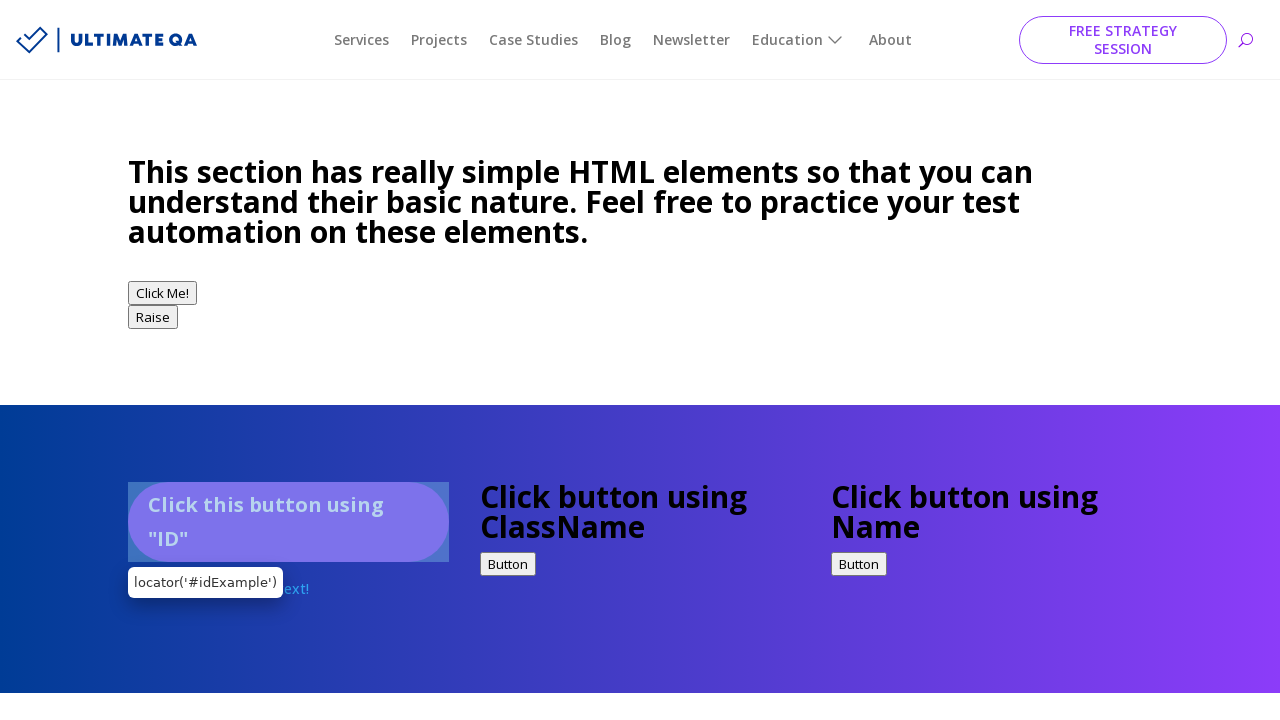

Located and highlighted element with link text 'Click me using this link text!'
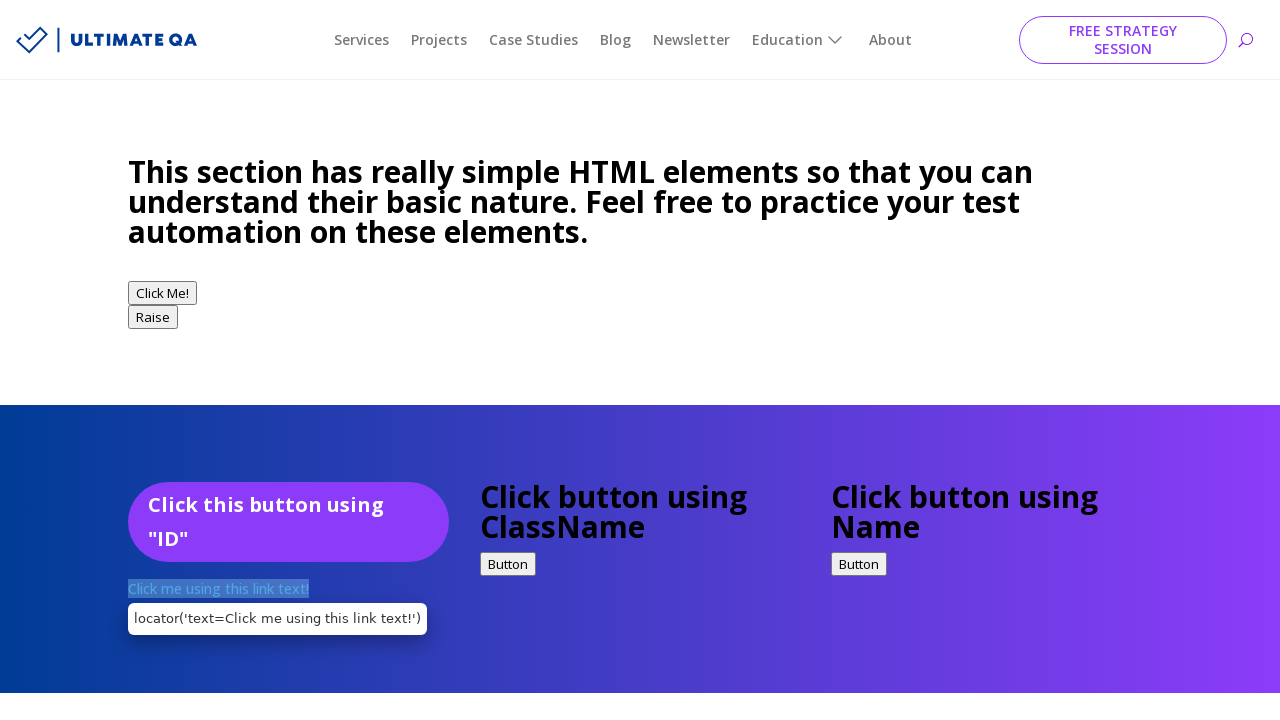

Located and highlighted element with name attribute 'button1'
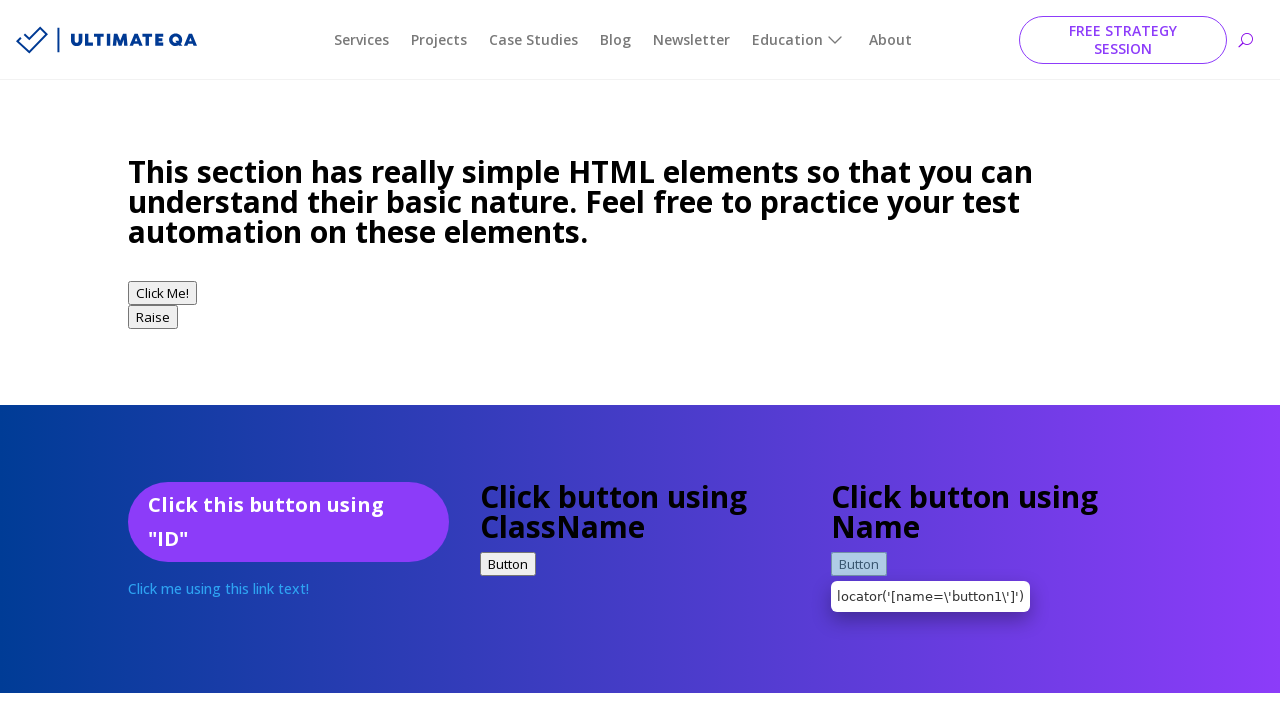

Located and highlighted first link element containing partial text 'link text!'
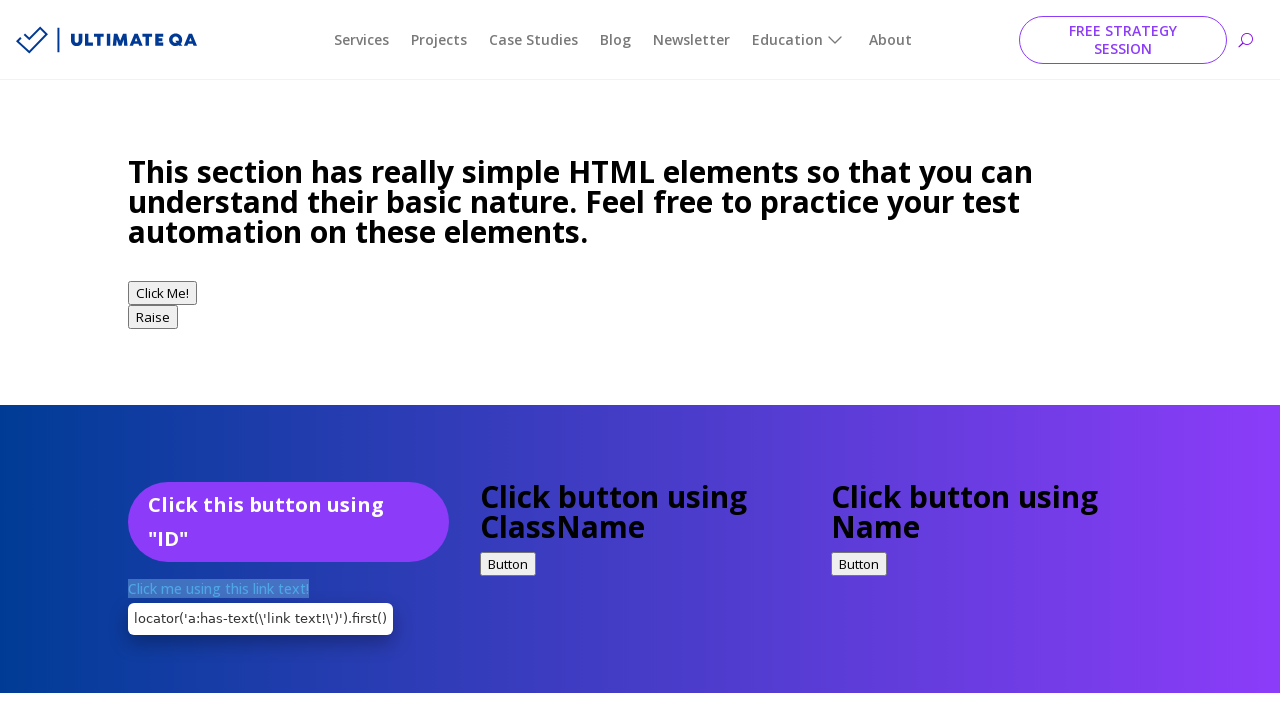

Located and highlighted first div element on the page
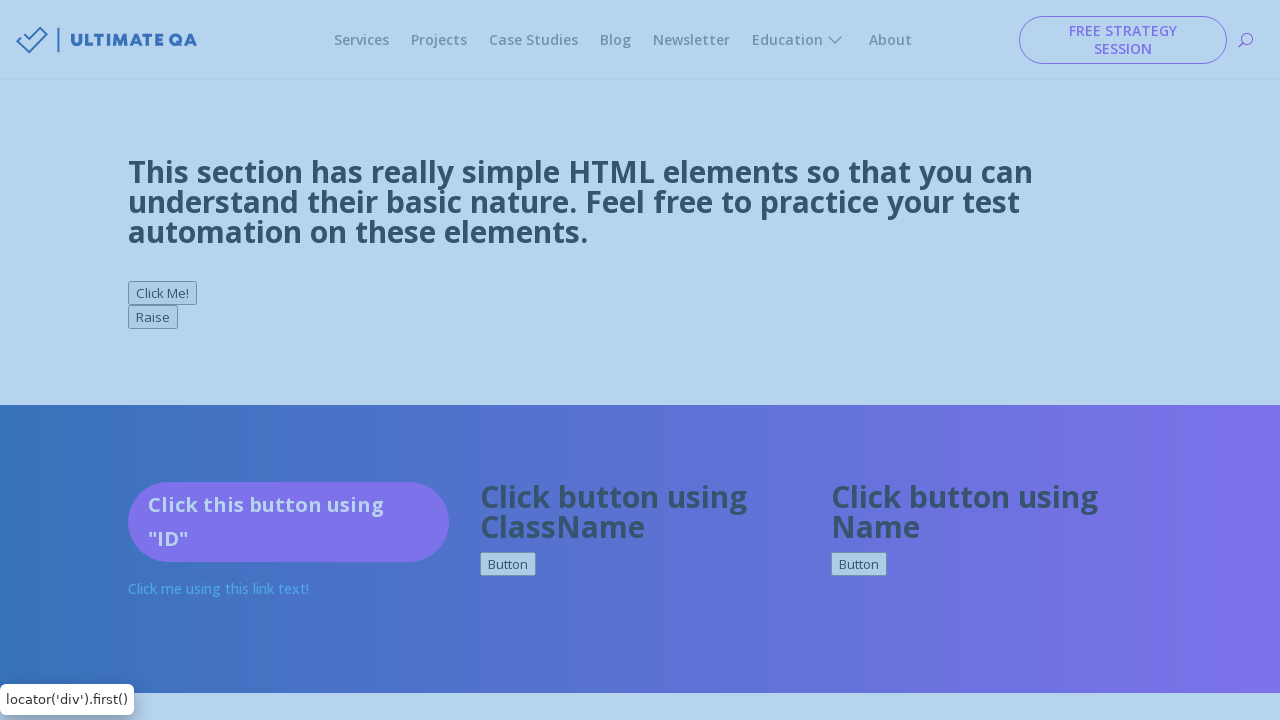

Located and highlighted element using CSS selector '#idExample'
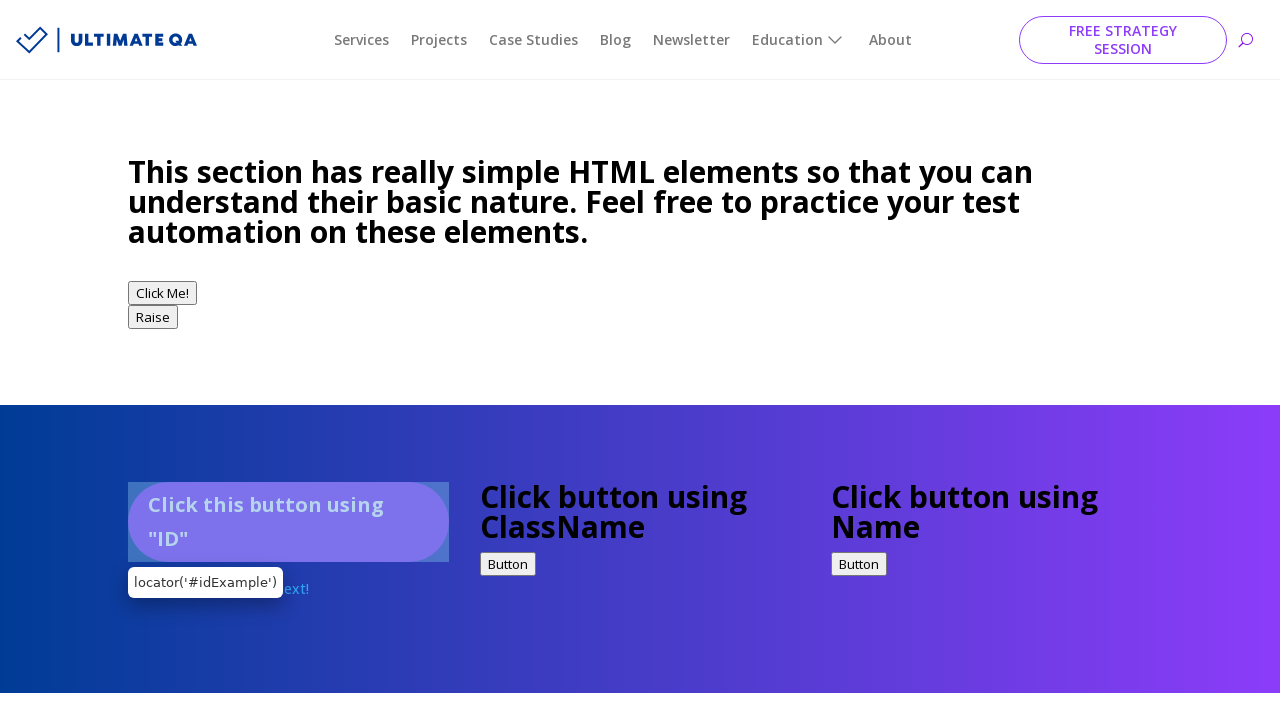

Located and highlighted first element using CSS selector '.buttonClass'
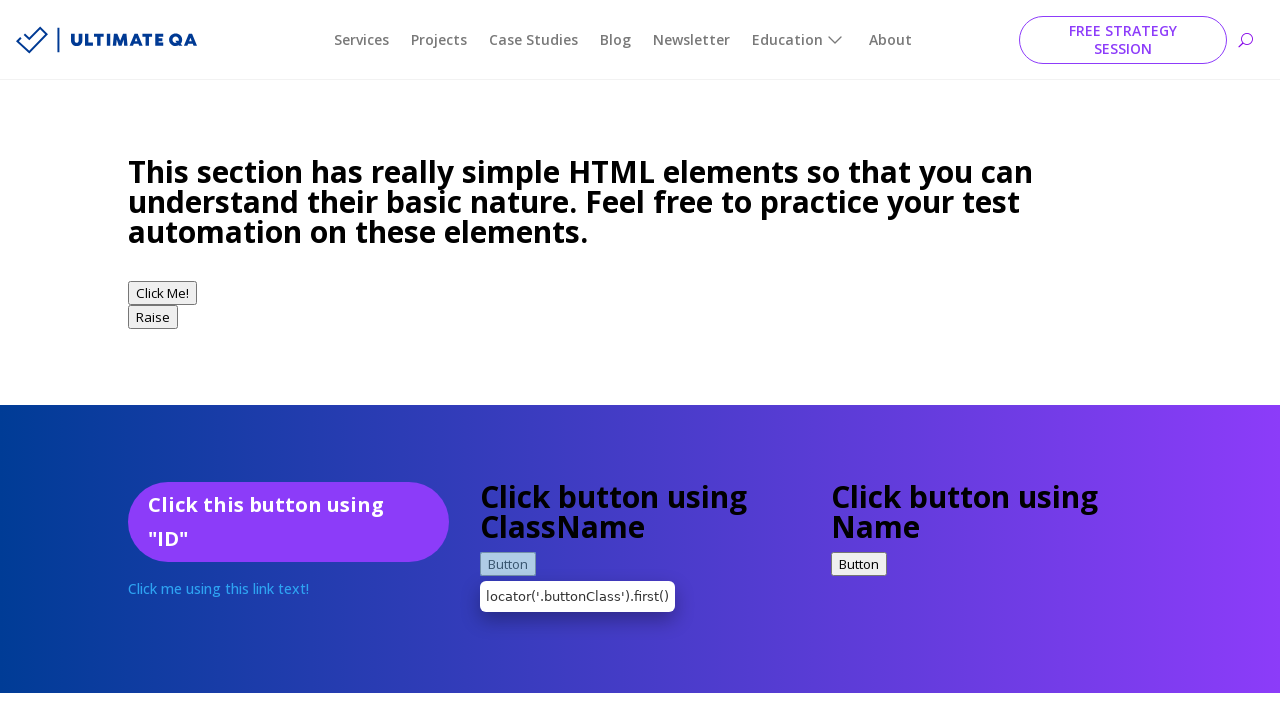

Located and highlighted element using XPath selector "//*[@id='idExample']"
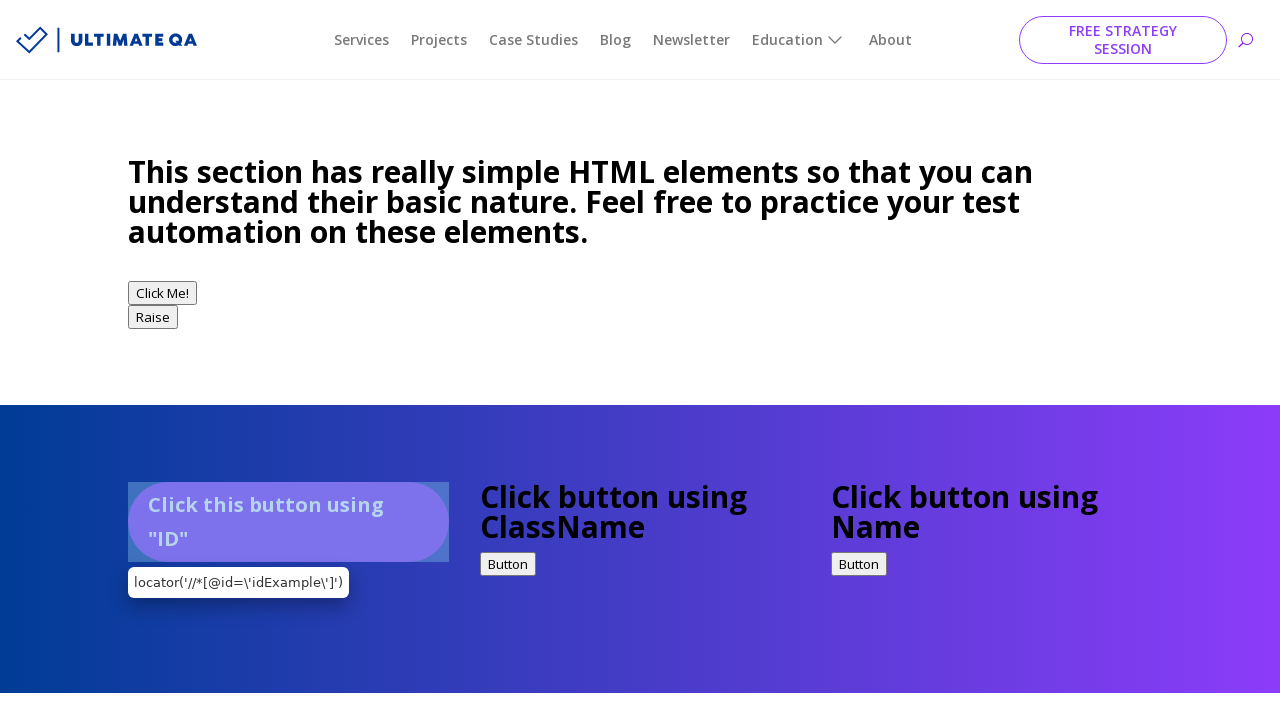

Located and highlighted first element using XPath selector "//*[@class='buttonClass']"
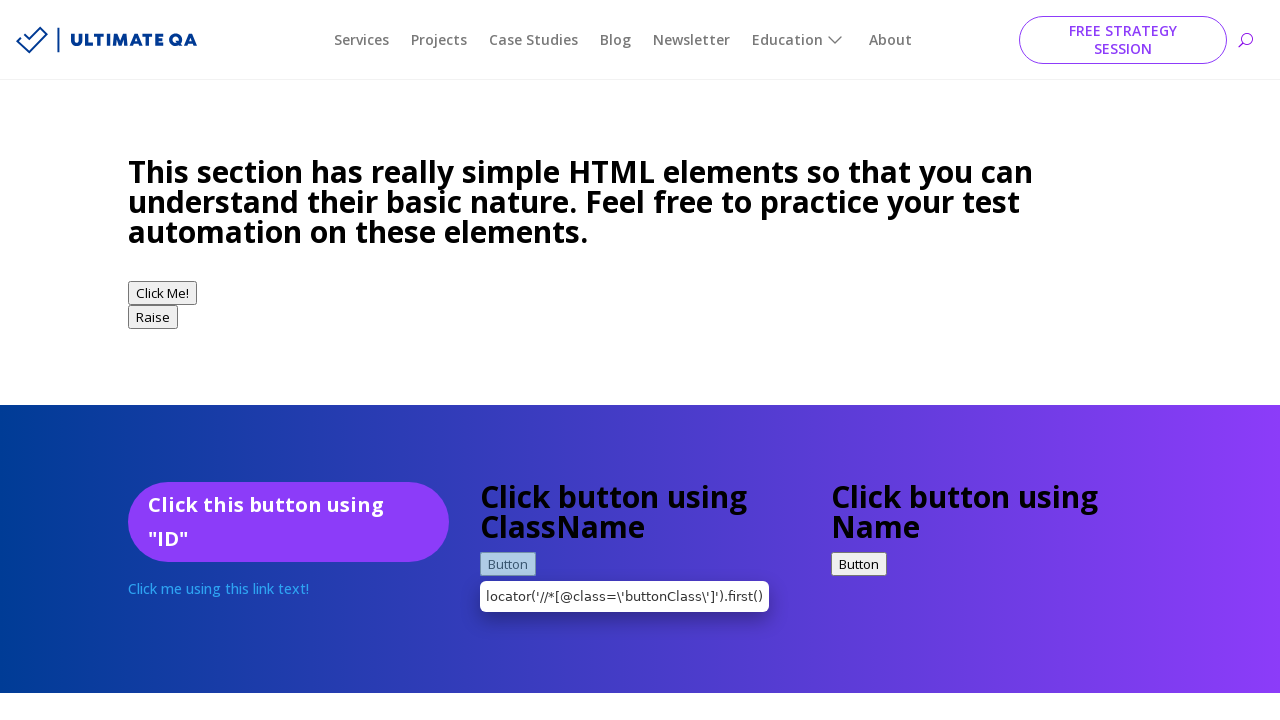

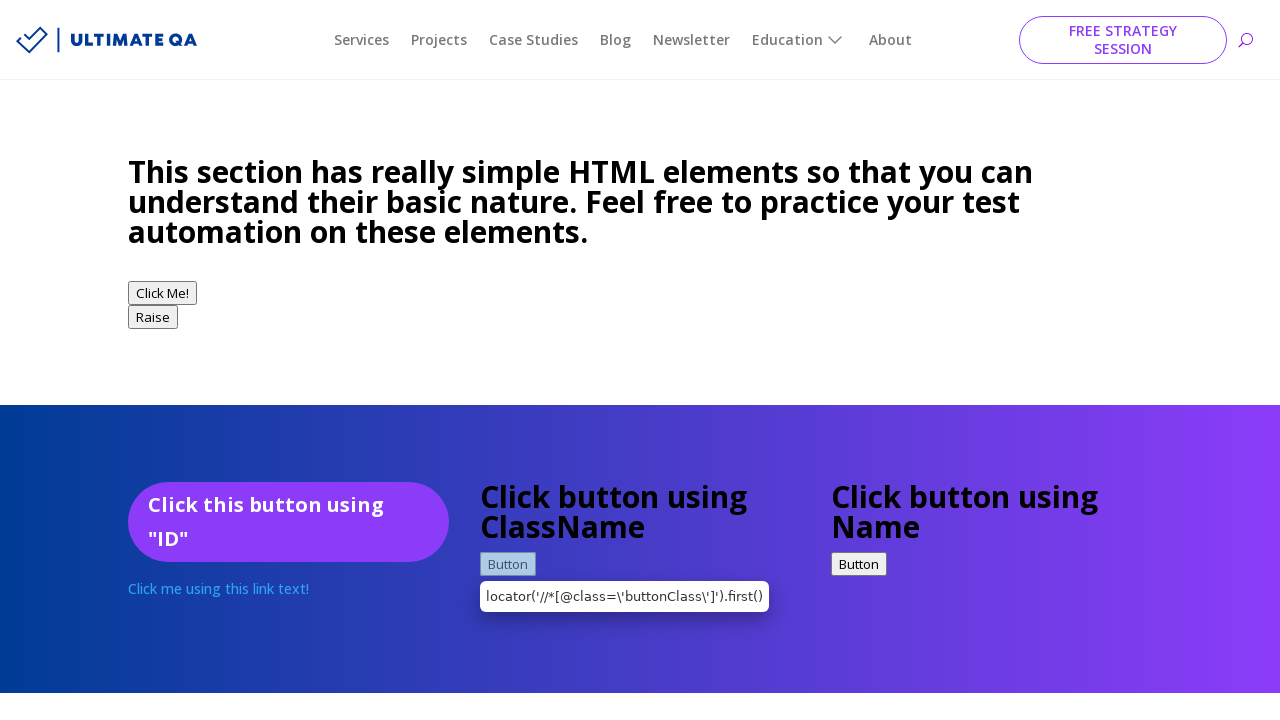